Tests file upload functionality by uploading a test file and verifying the uploaded filename is displayed on the page

Starting URL: http://the-internet.herokuapp.com/upload

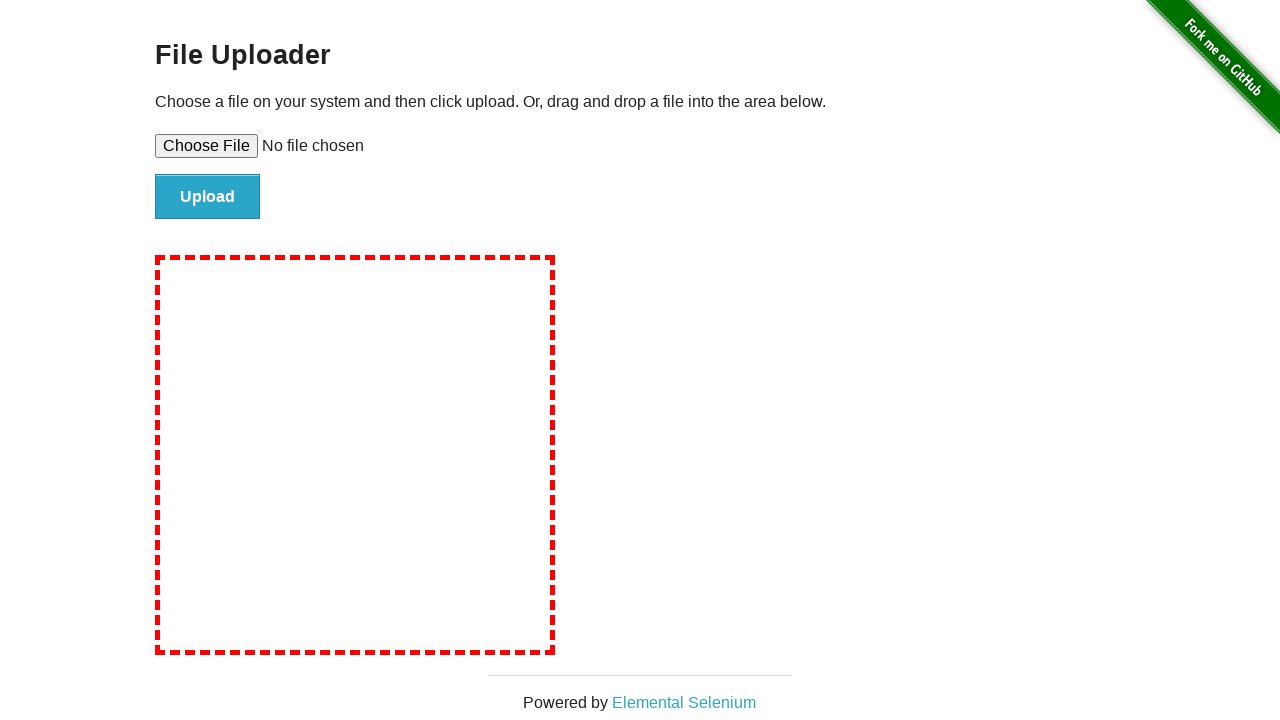

Created temporary test file for upload
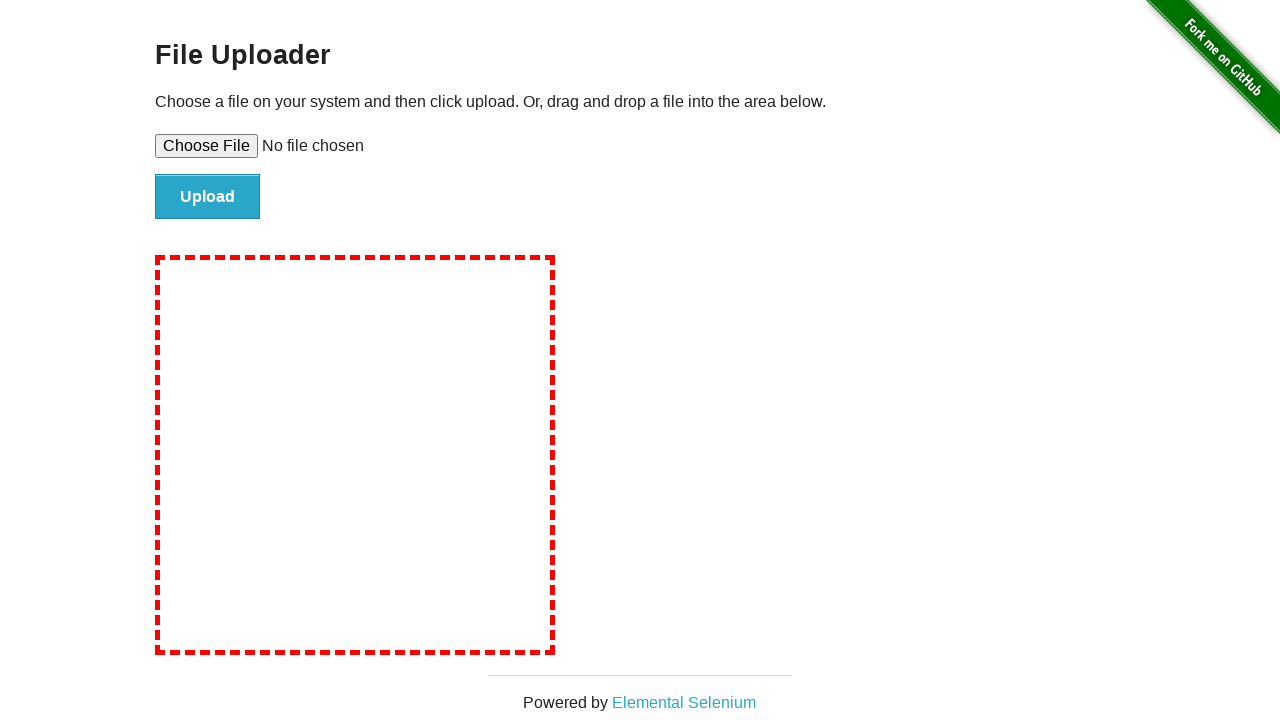

Selected file for upload using file input element
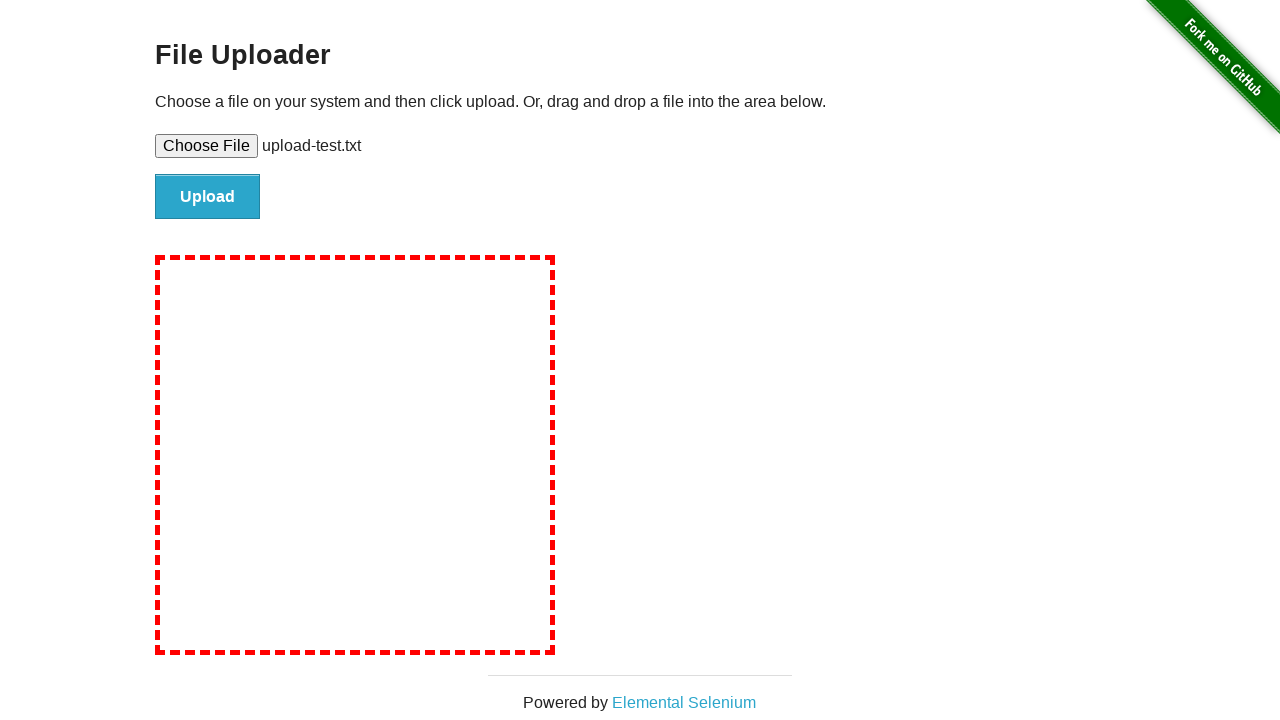

Clicked upload button to submit file at (208, 197) on #file-submit
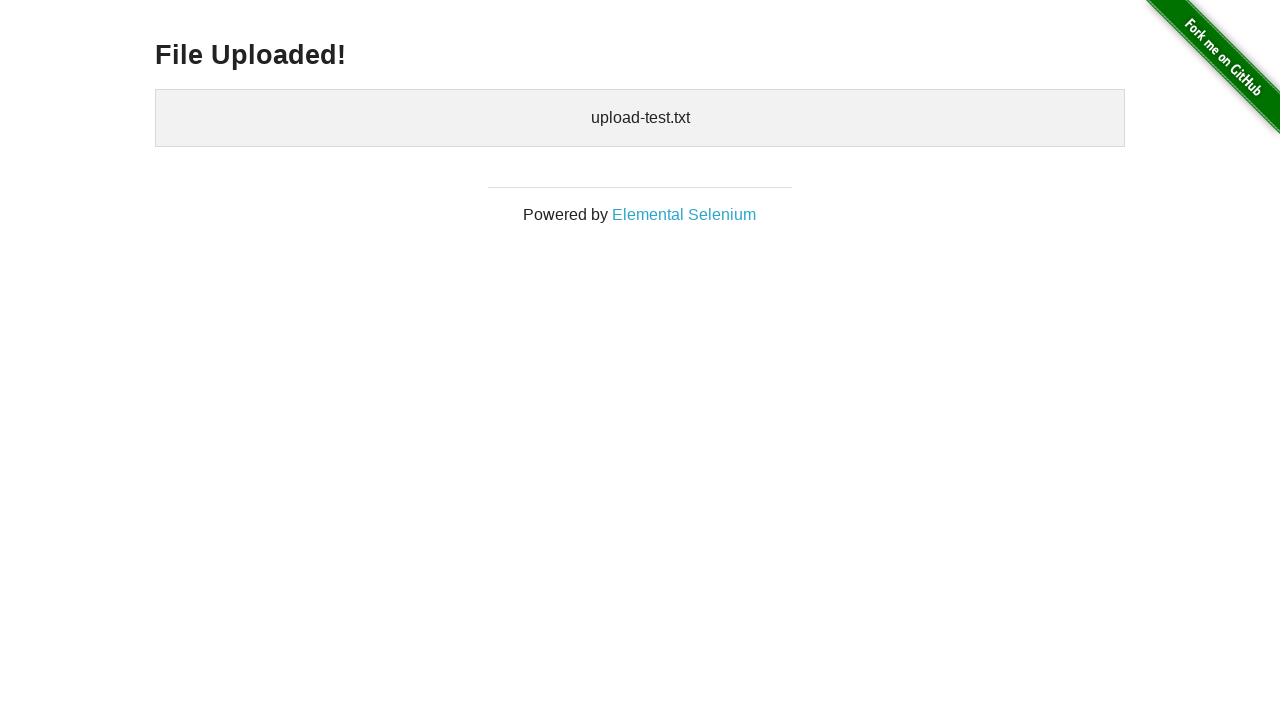

Verified uploaded filename is displayed on page
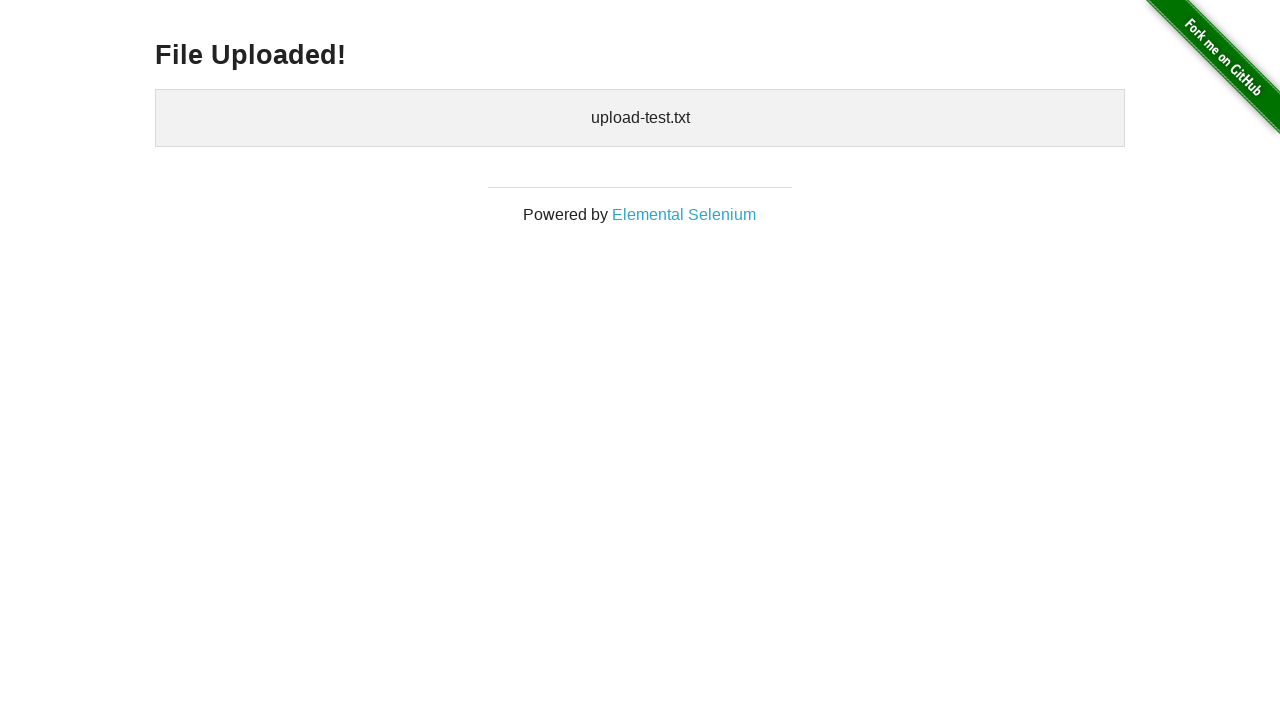

Removed temporary test file
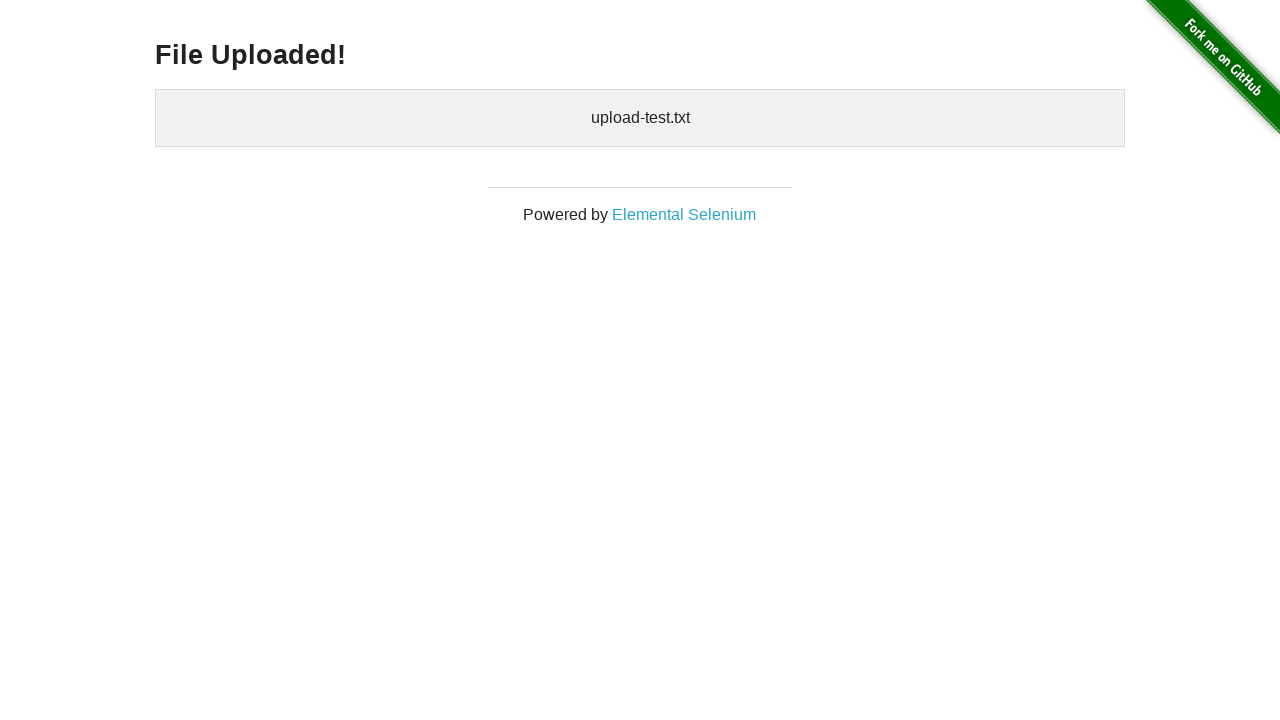

Removed temporary directory
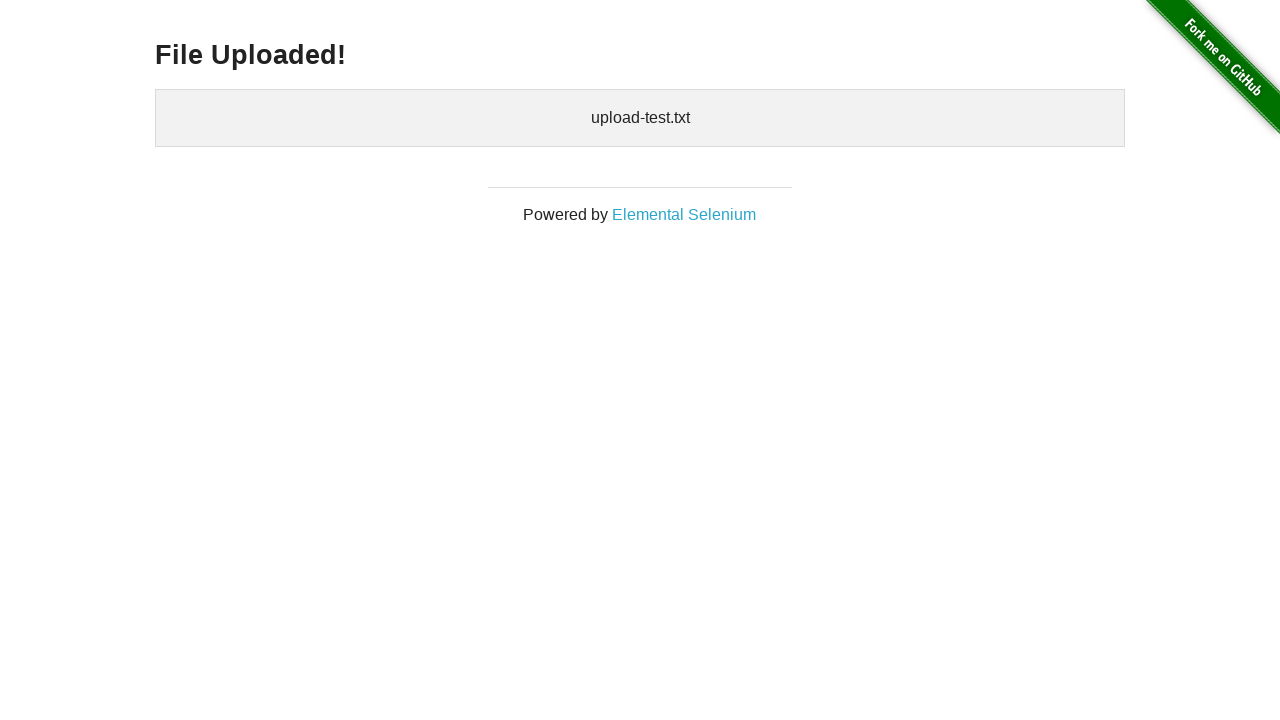

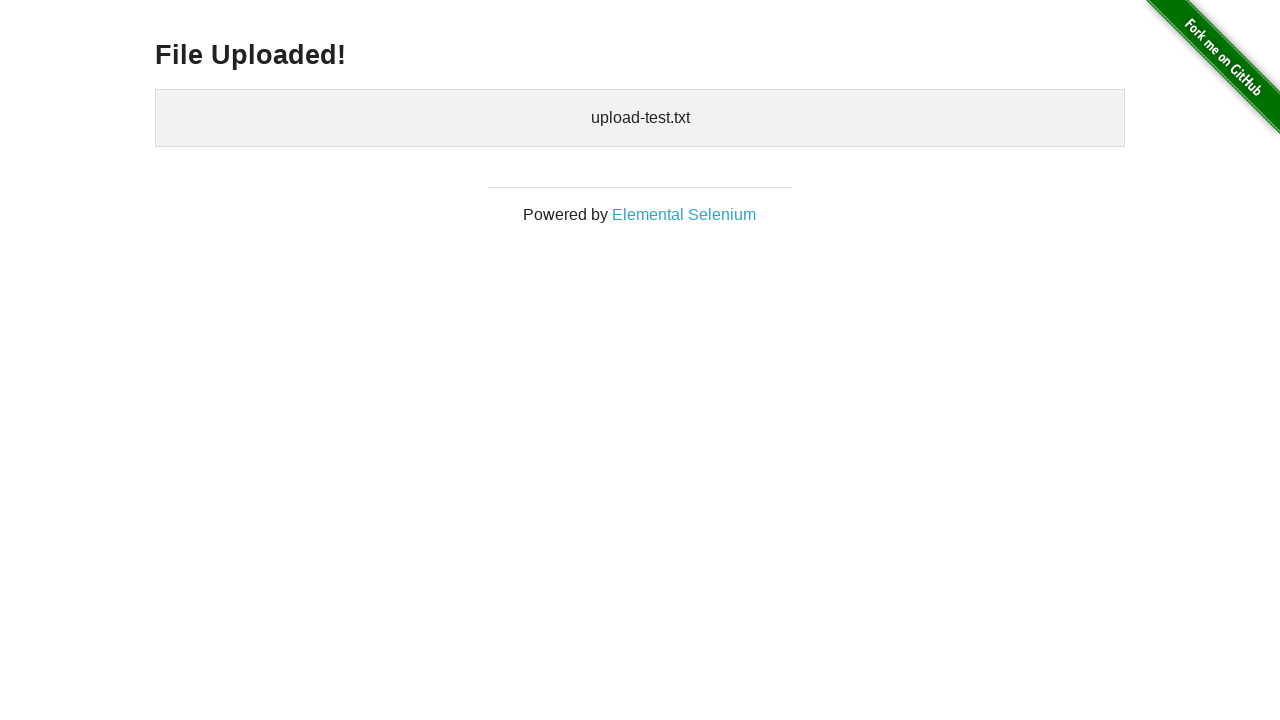